Tests email field validation with various invalid and valid email formats

Starting URL: https://www.mobicip.com/support

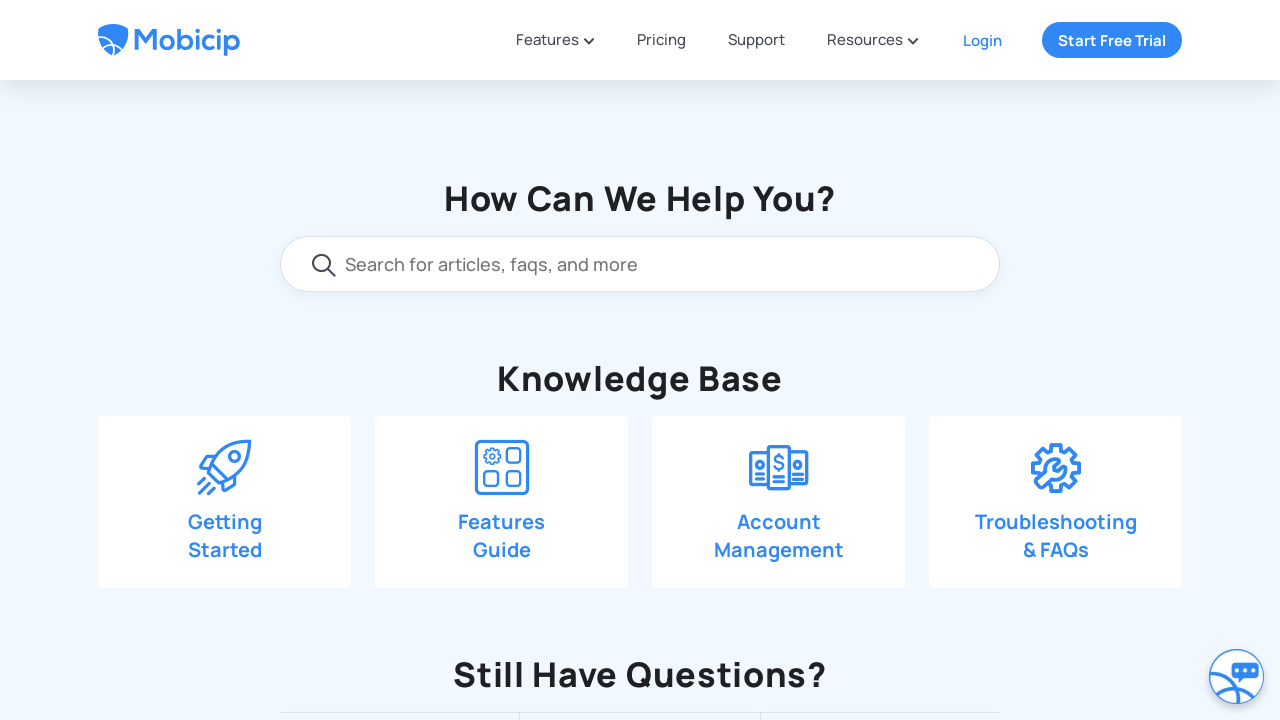

Scrolled down 550 pixels to view contact form area
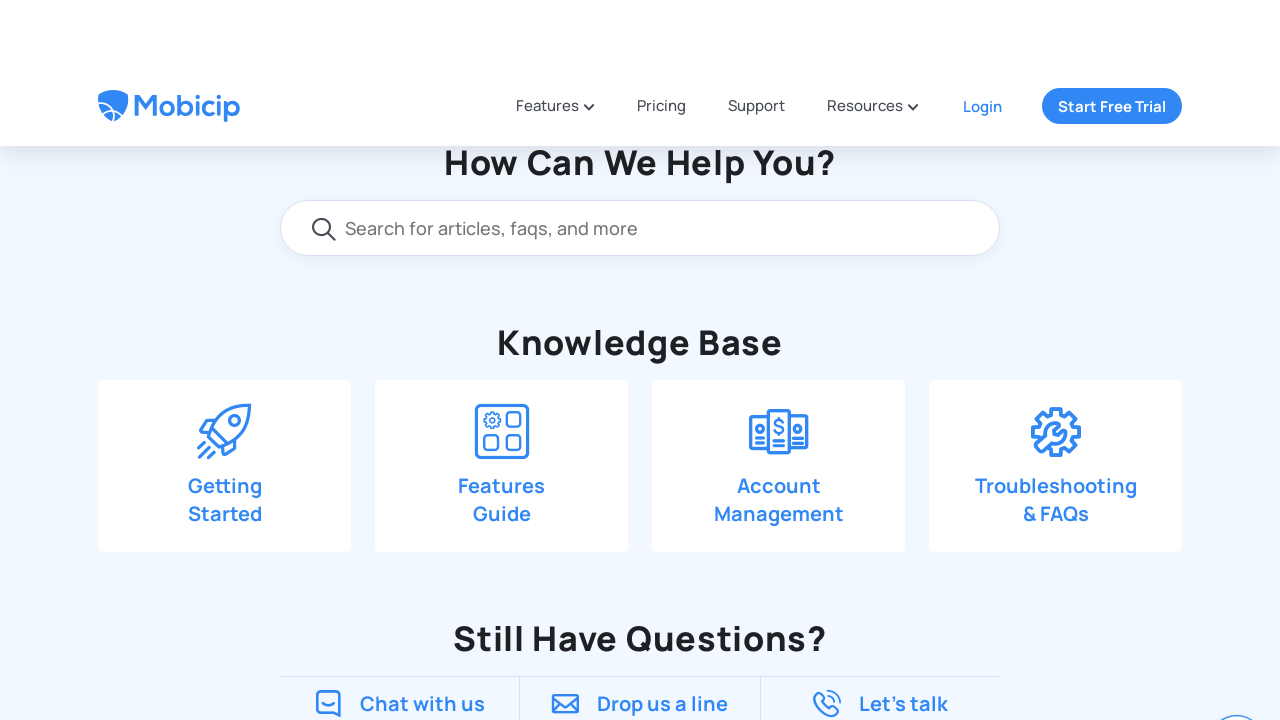

Clicked 'Drop us a line' button to open contact form at (663, 190) on xpath=//span[text()='Drop us a line']
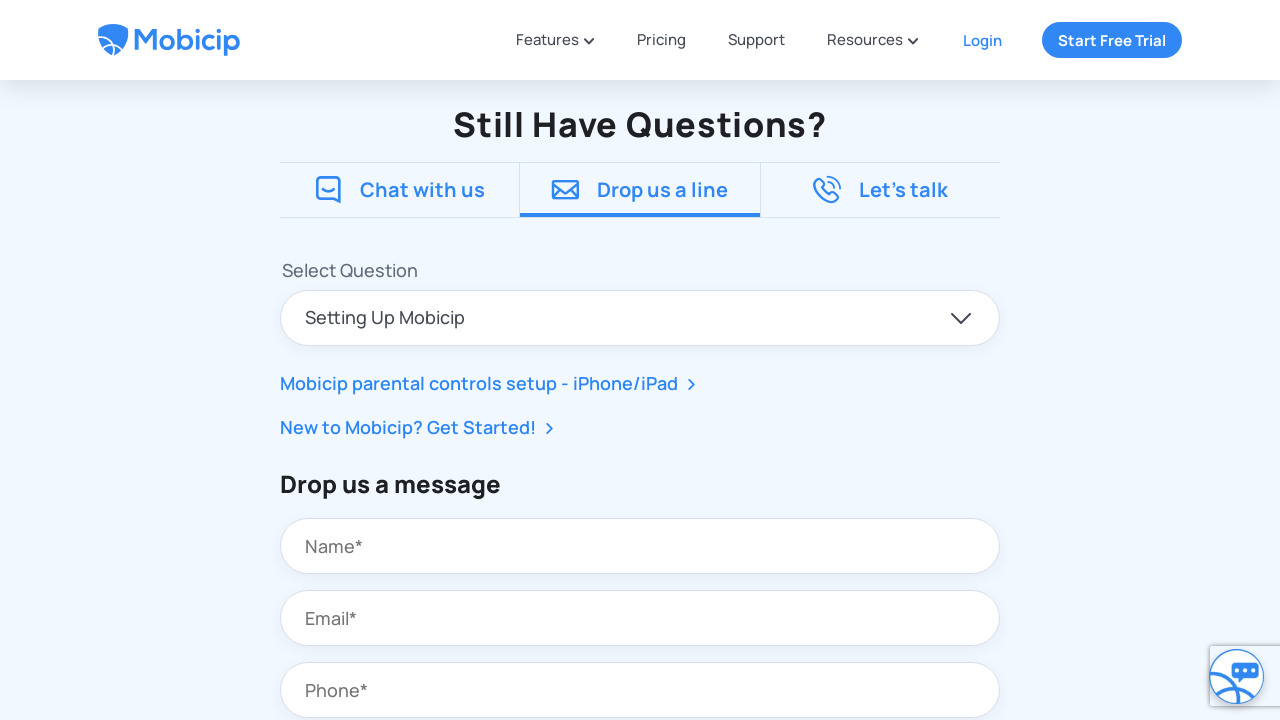

Scrolled down 390 pixels to view email field
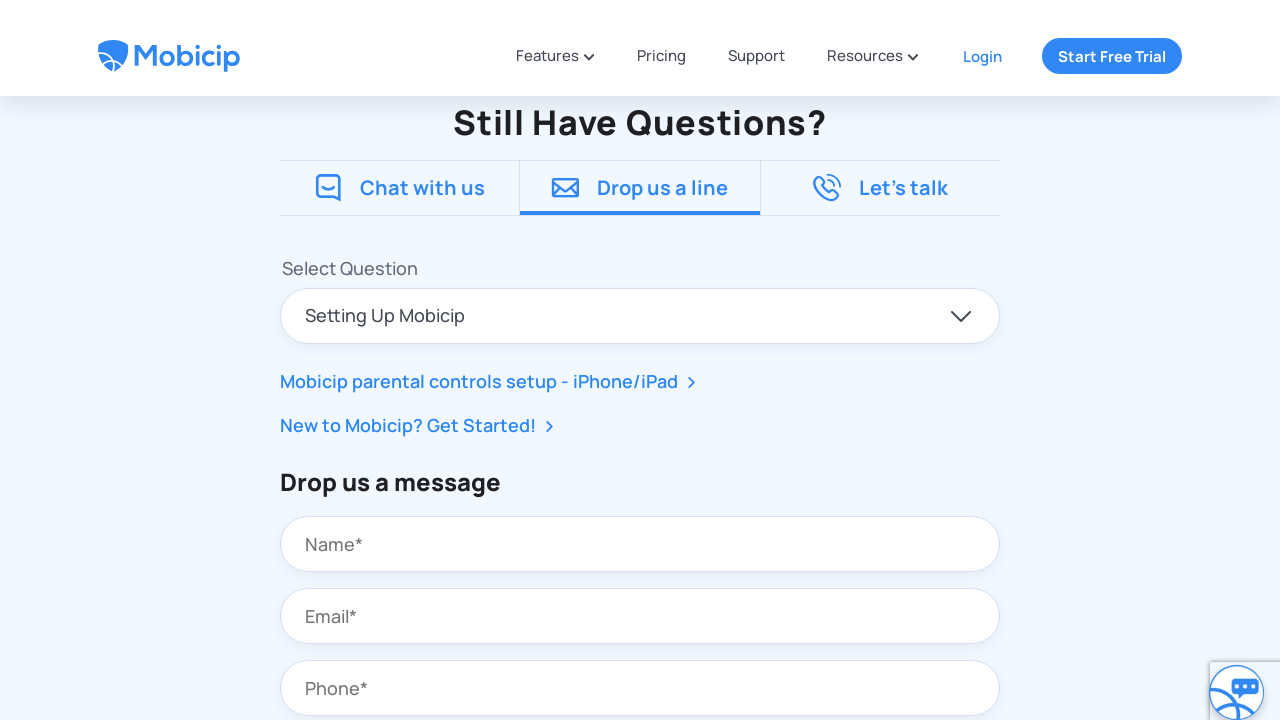

Filled email field with invalid email containing special characters 'vikram+!@#@mobicip.com' on input#contact_email
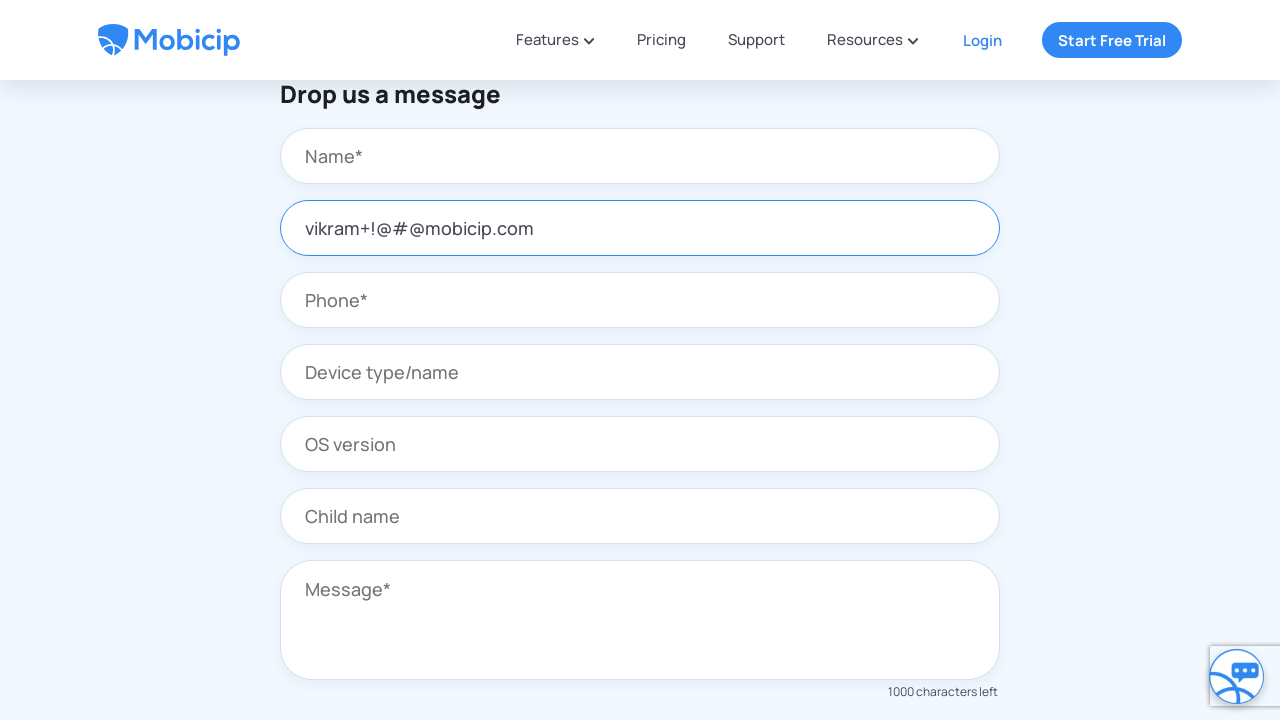

Scrolled down 350 pixels to view submit button
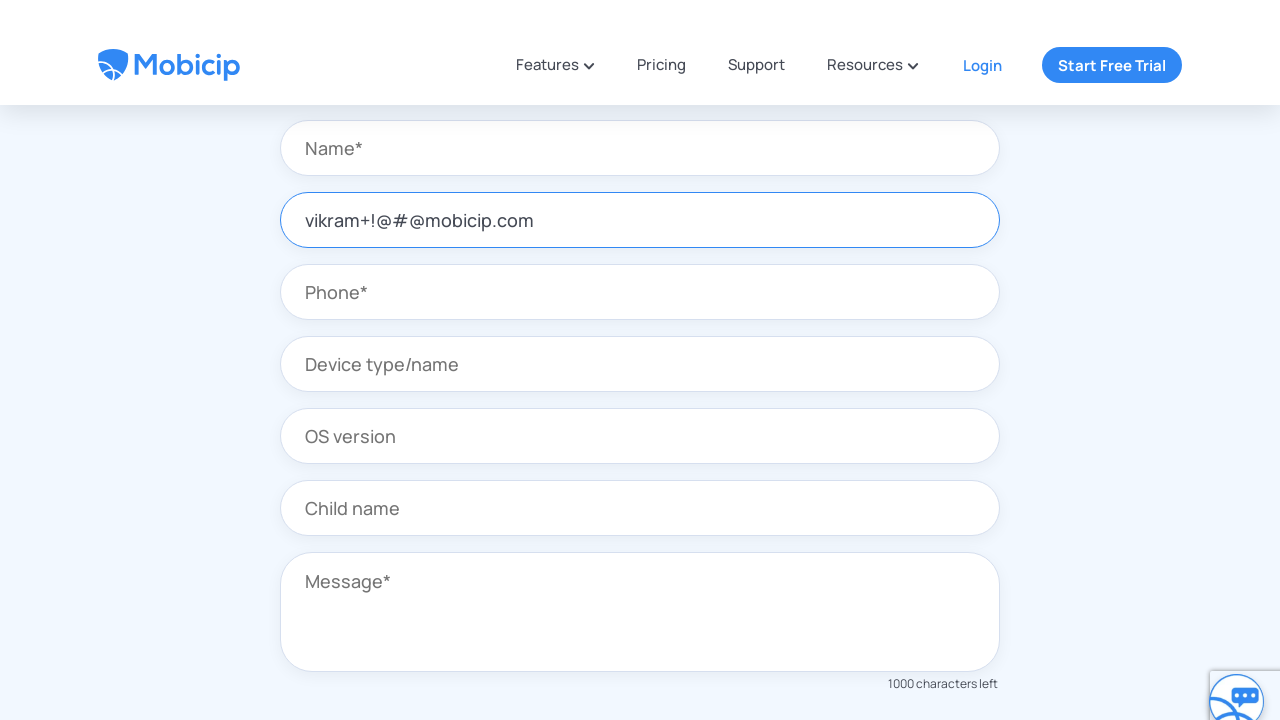

Clicked Submit button to validate invalid email with special characters at (766, 418) on xpath=//button[text()='Submit']
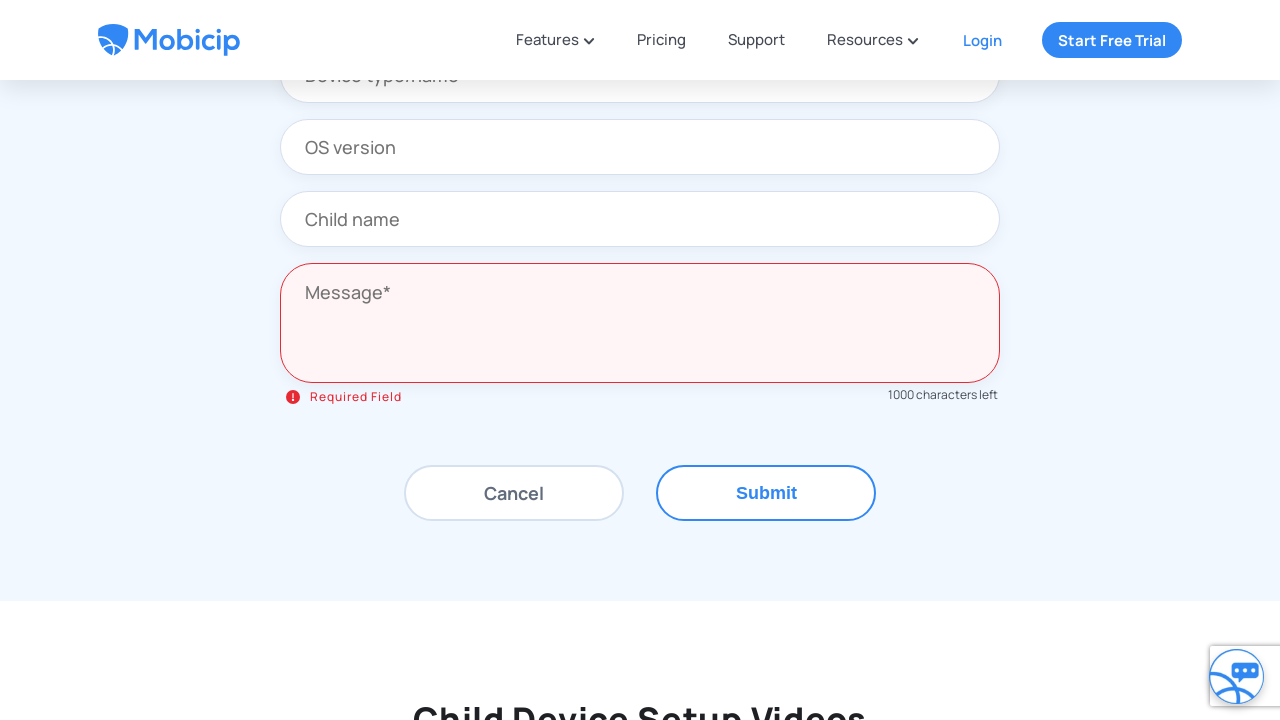

Scrolled up 350 pixels to view email field and error message
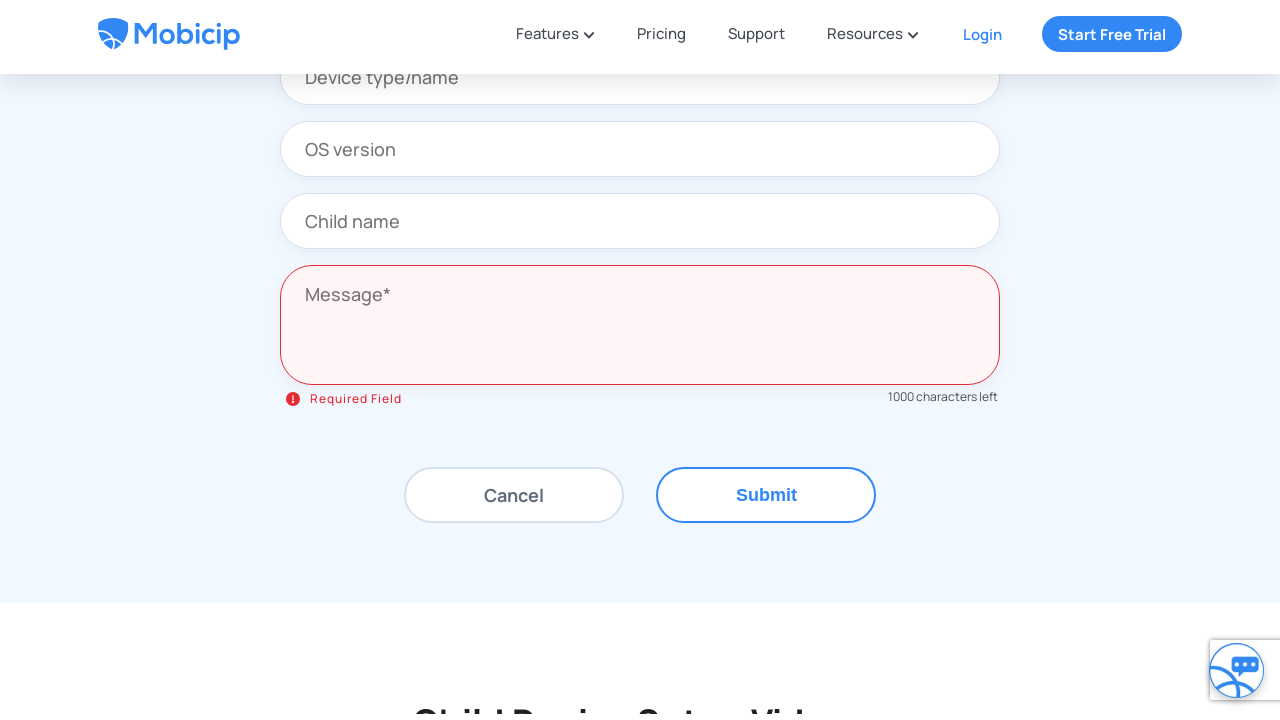

Validation error message appeared for invalid email with special characters
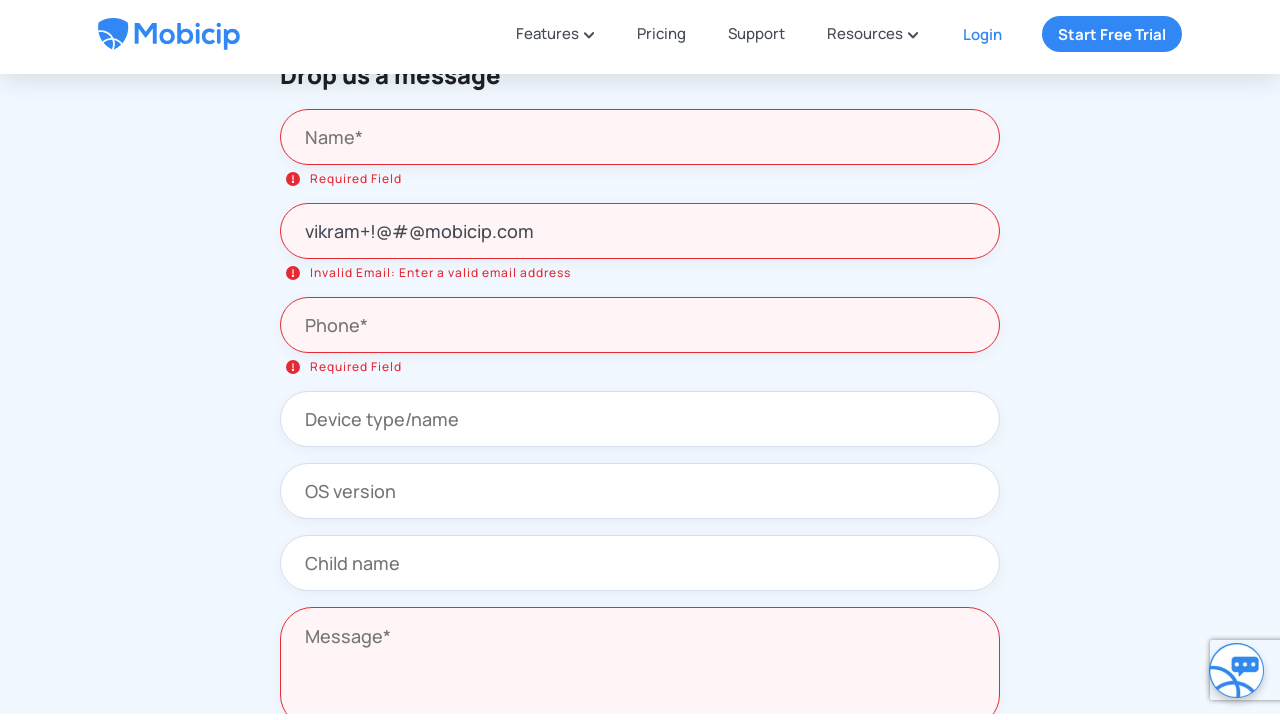

Filled email field with invalid email starting with @ symbol '@mobicip.com' on input#contact_email
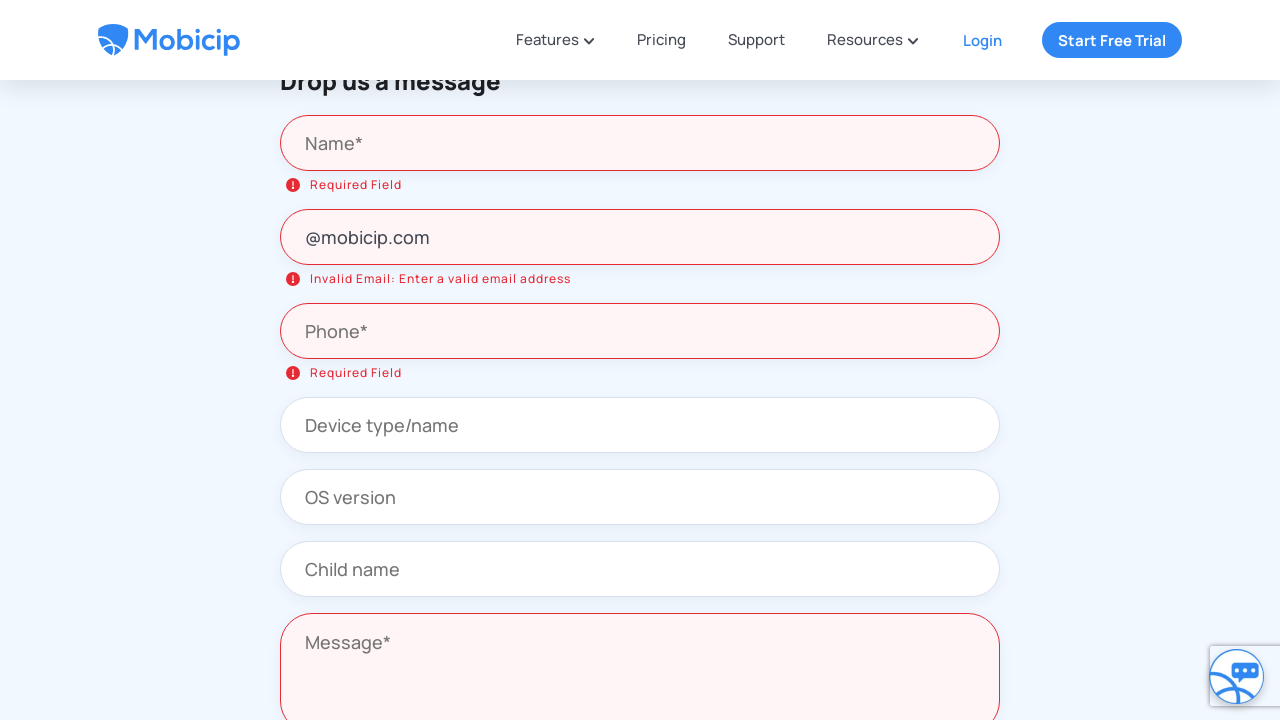

Scrolled down 350 pixels to view submit button
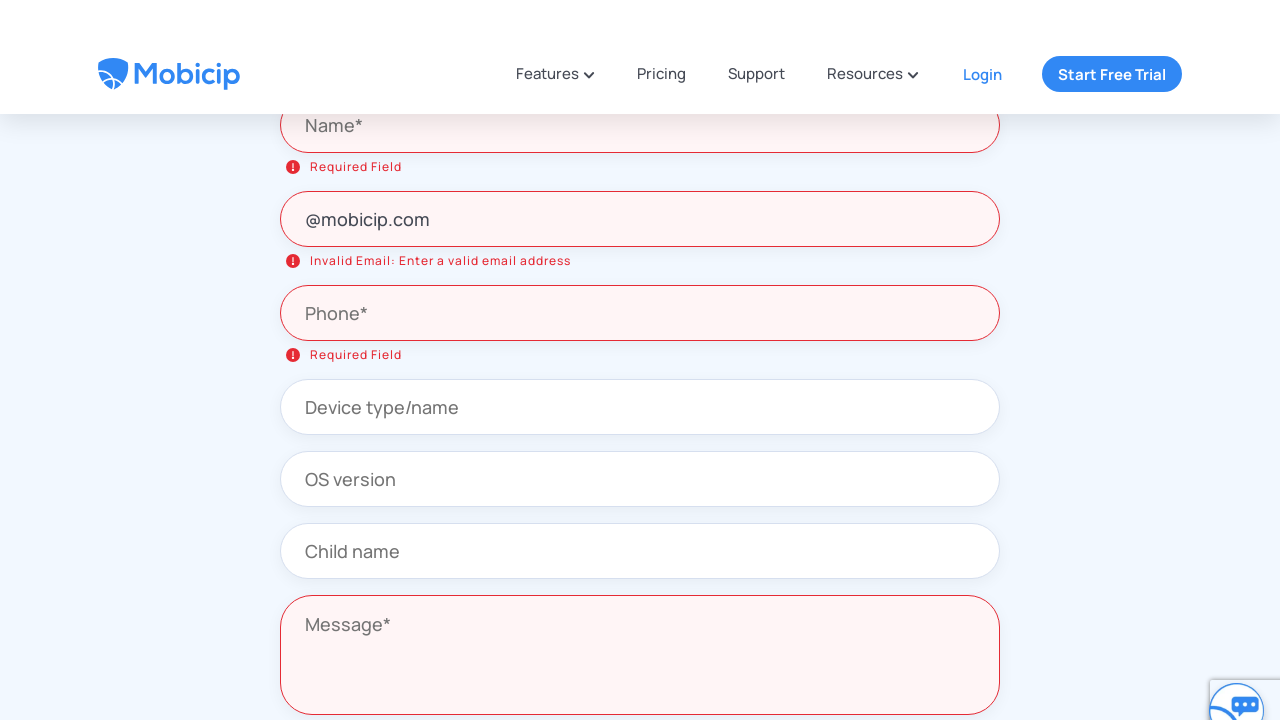

Clicked Submit button to validate invalid email starting with @ at (766, 493) on xpath=//button[text()='Submit']
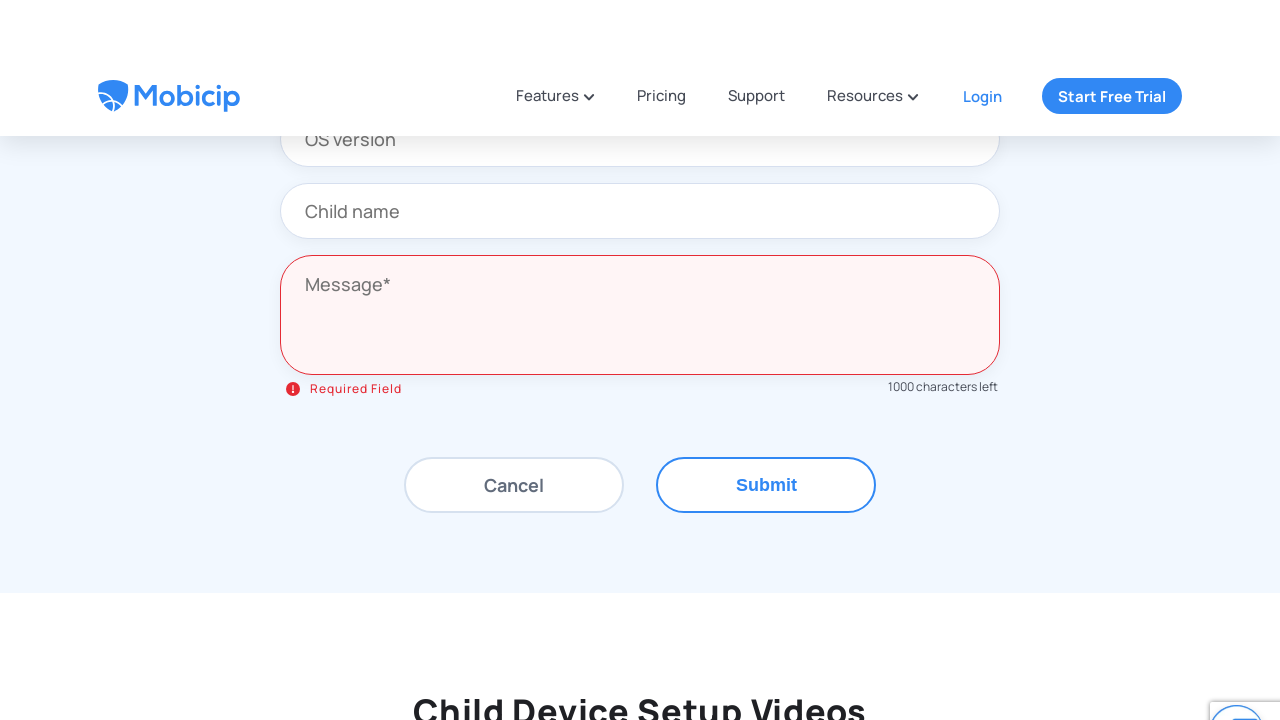

Scrolled up 350 pixels to view email field and error message
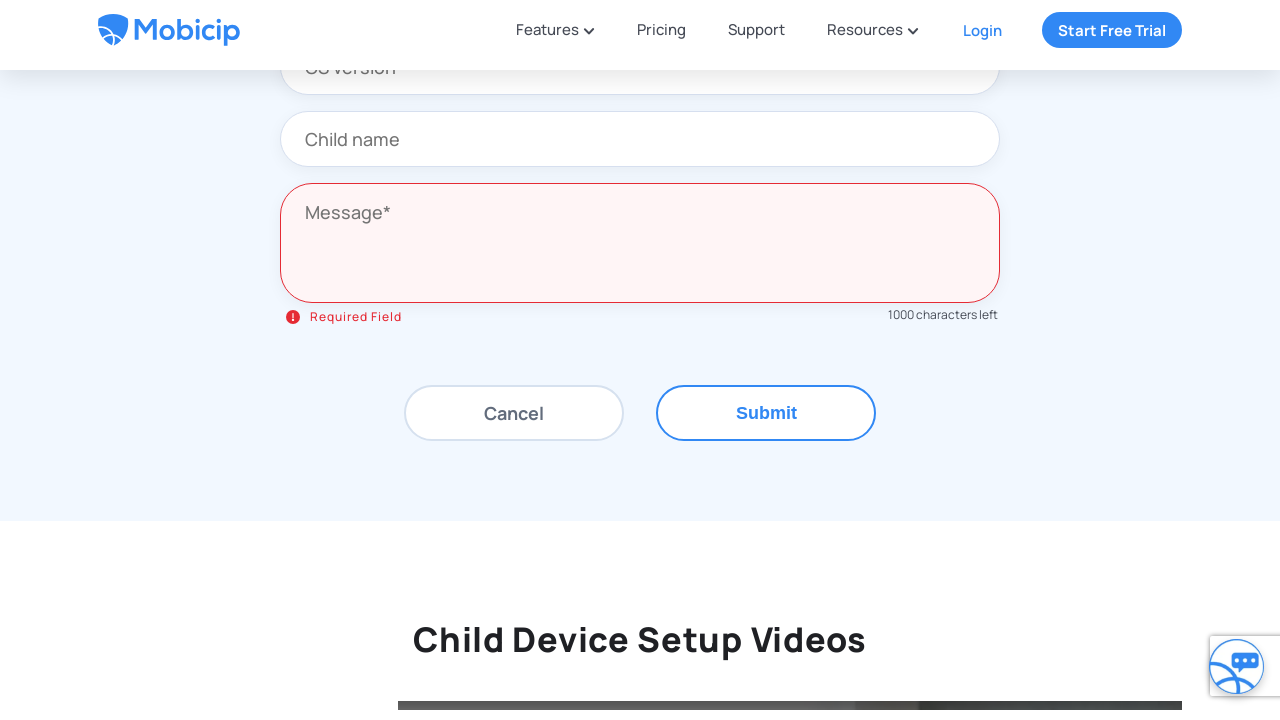

Validation error message appeared for invalid email starting with @
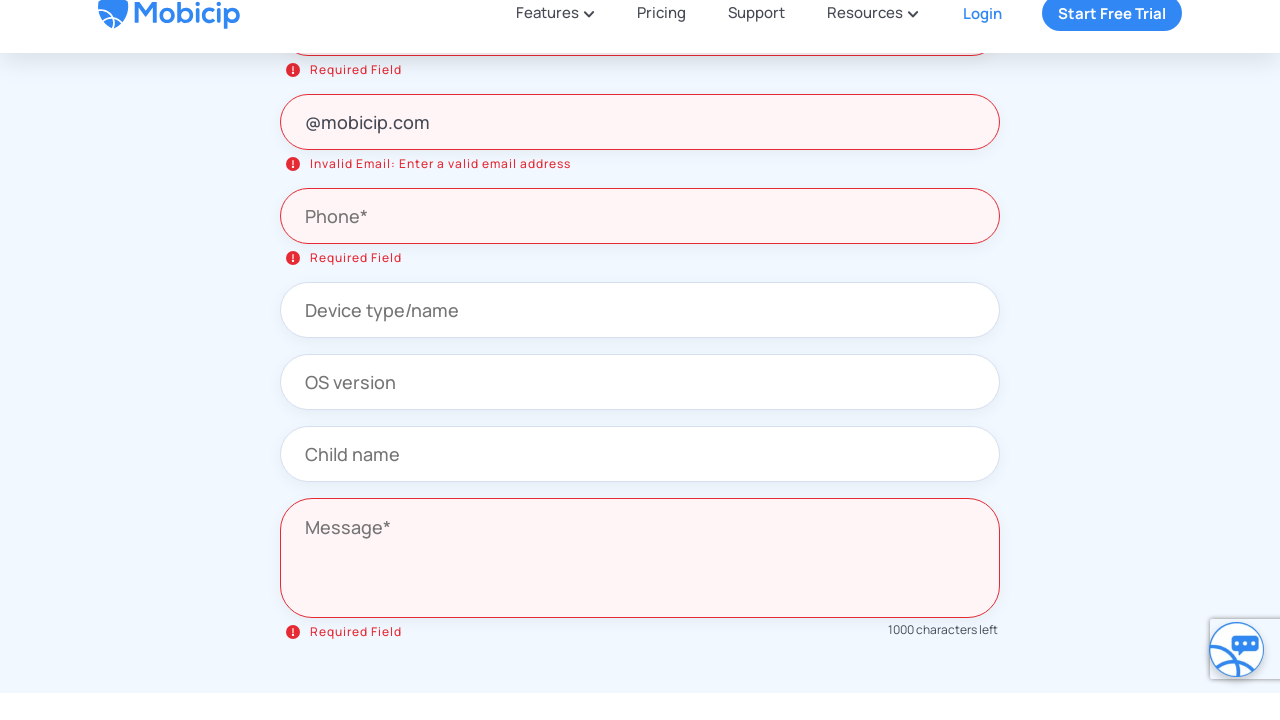

Filled email field with valid email containing plus sign 'vikram+1@mobicip.com' on input#contact_email
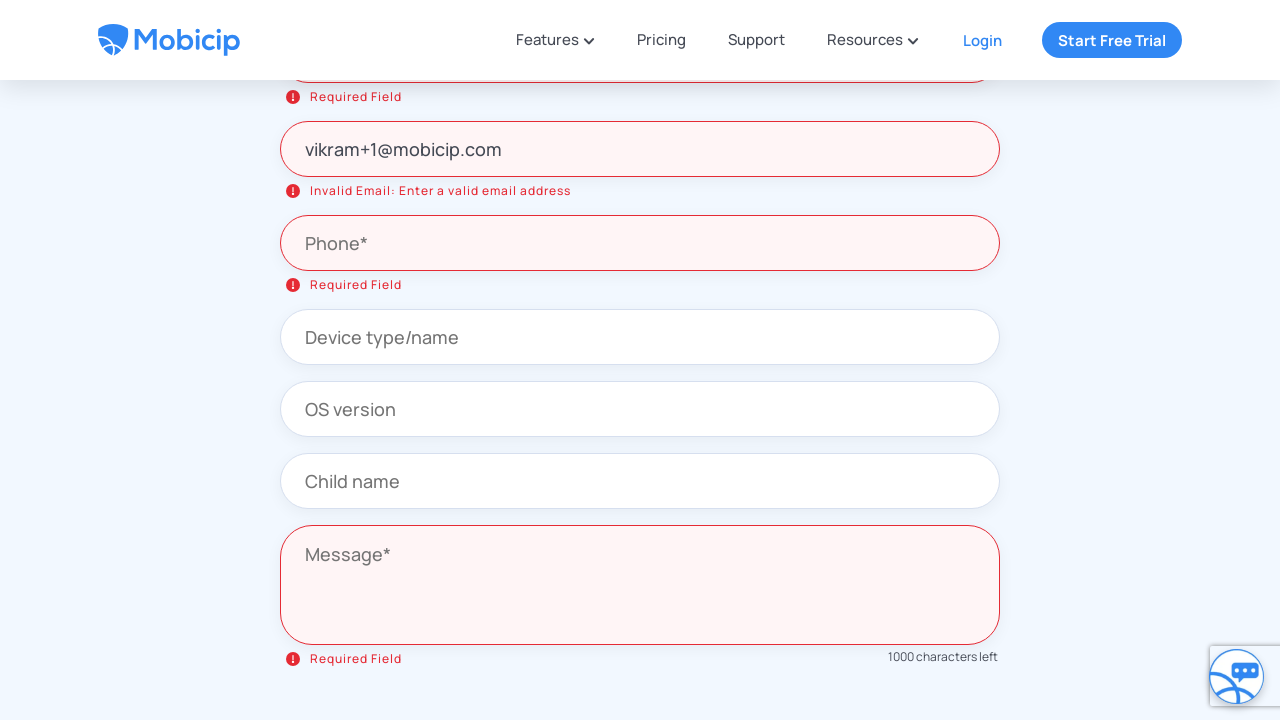

Scrolled down 350 pixels to view submit button
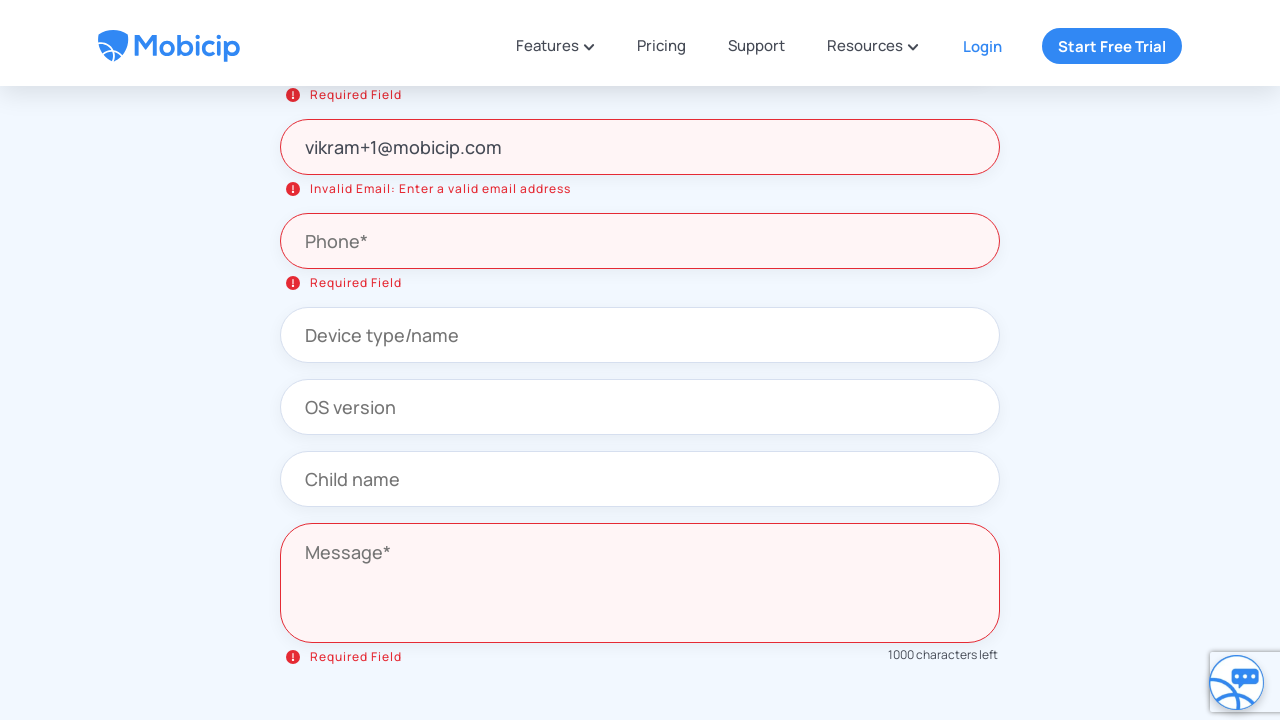

Clicked Submit button to validate valid email with plus sign at (766, 405) on xpath=//button[text()='Submit']
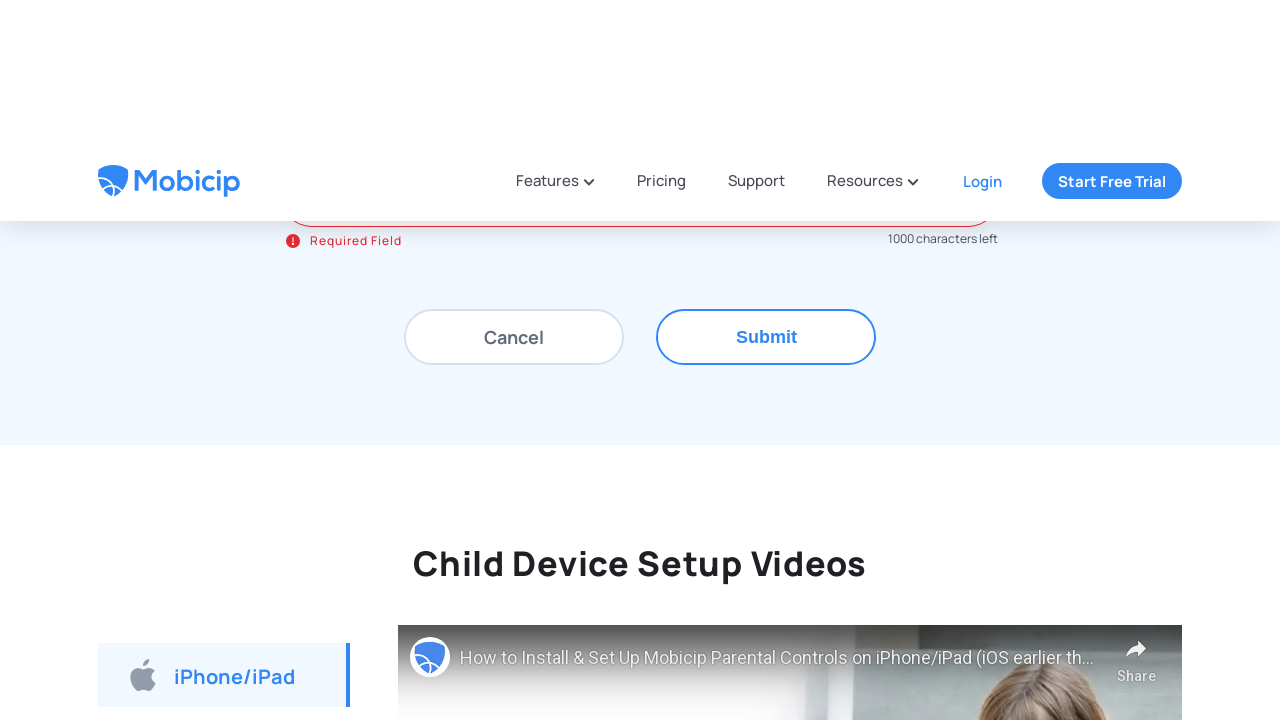

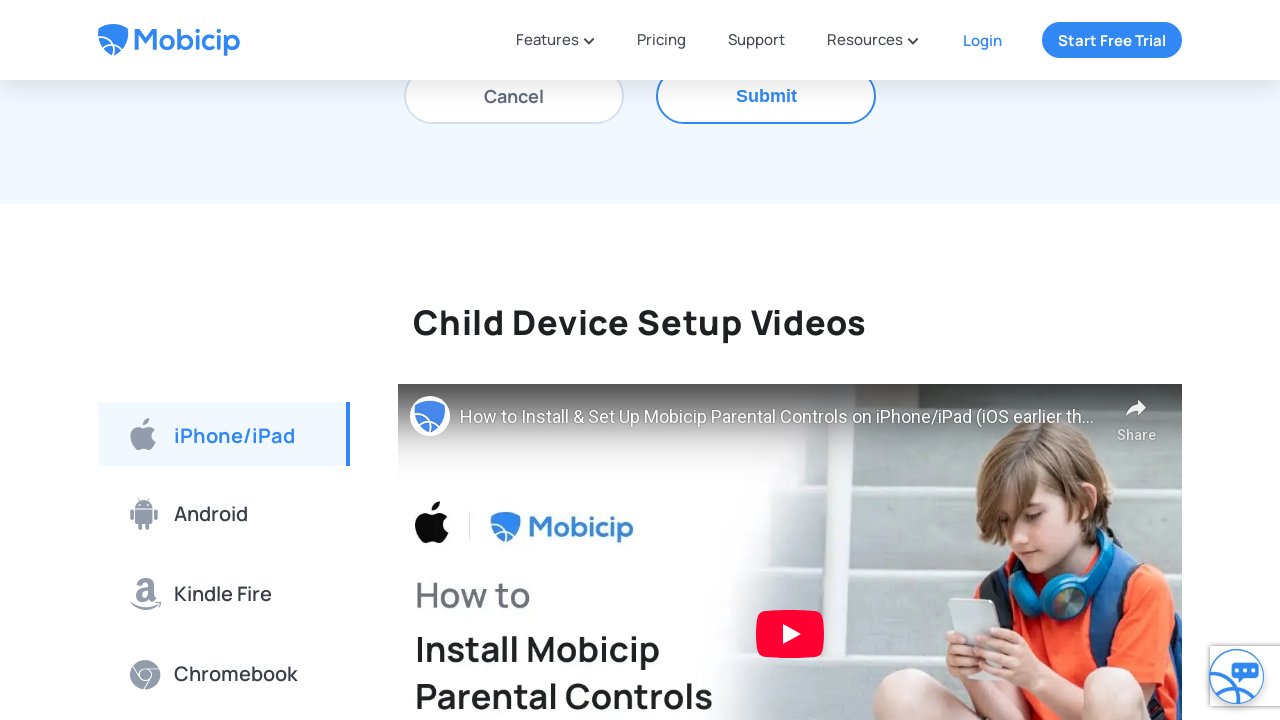